Tests window handling functionality by navigating to a demo page and clicking a button that opens a new tab/window.

Starting URL: http://demo.automationtesting.in/Windows.html

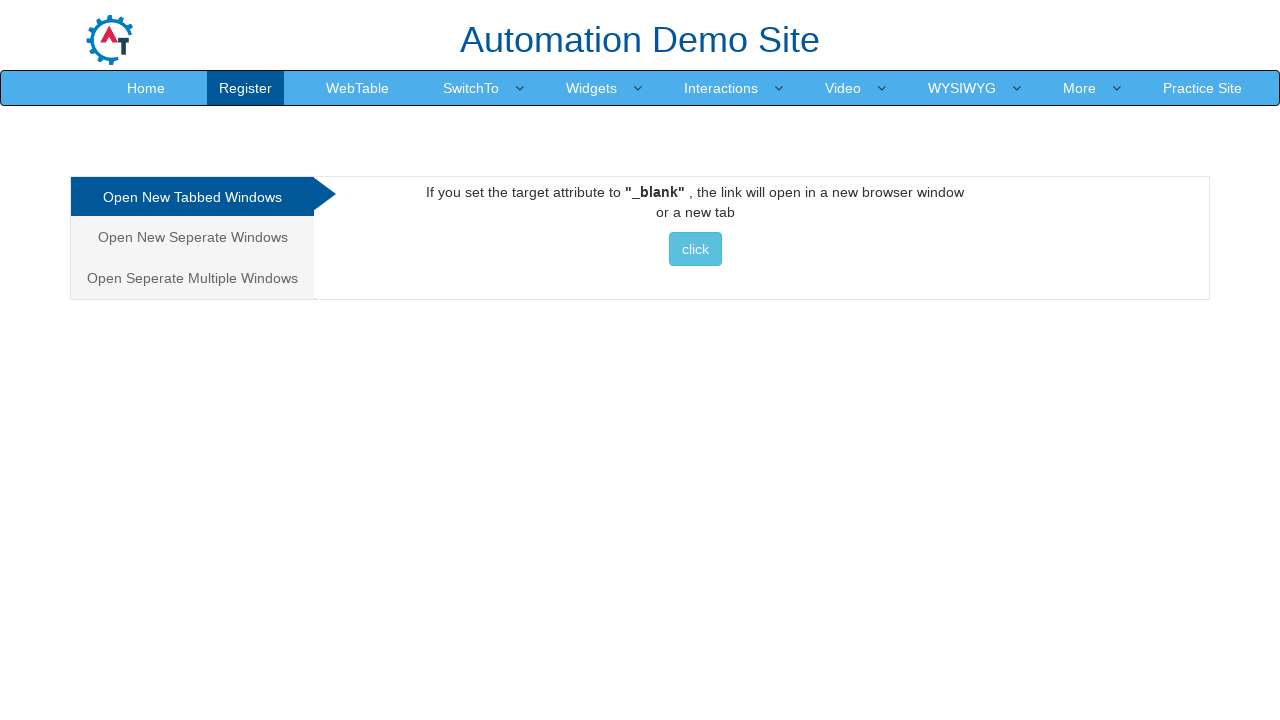

Navigated to Windows demo page
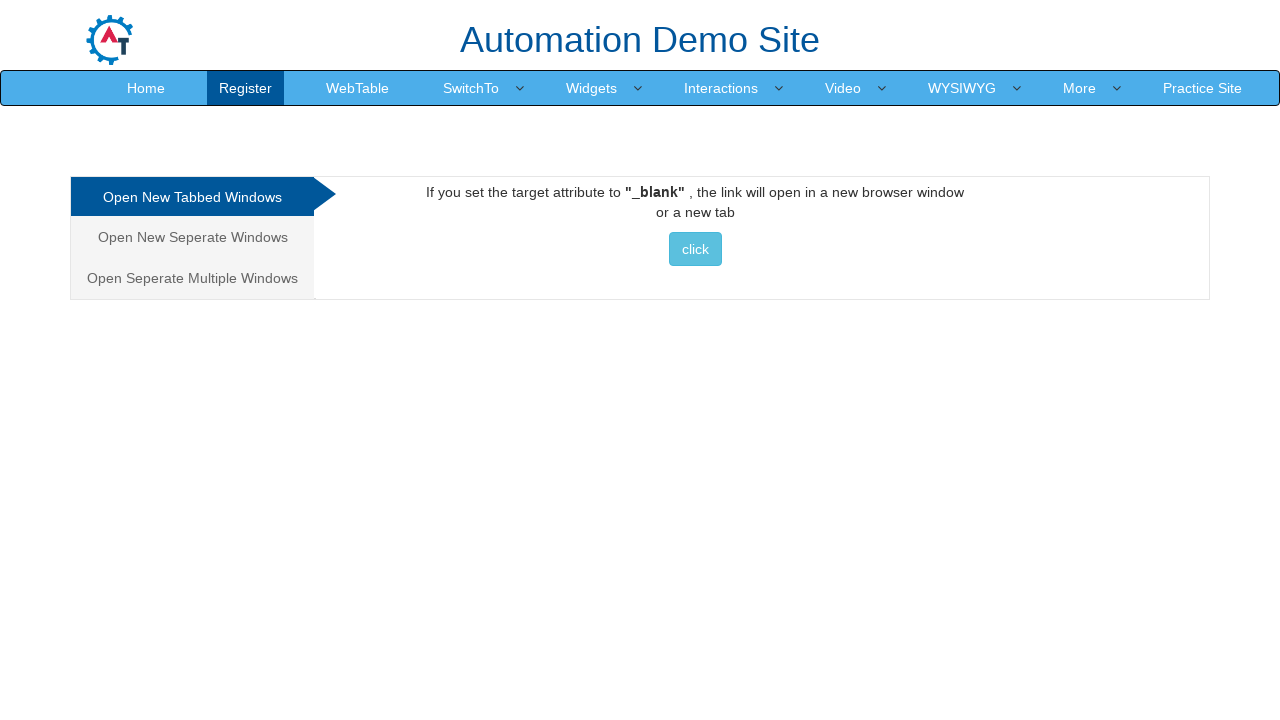

Clicked button in Tabbed section to open new window/tab at (695, 249) on xpath=//*[@id='Tabbed']/a/button
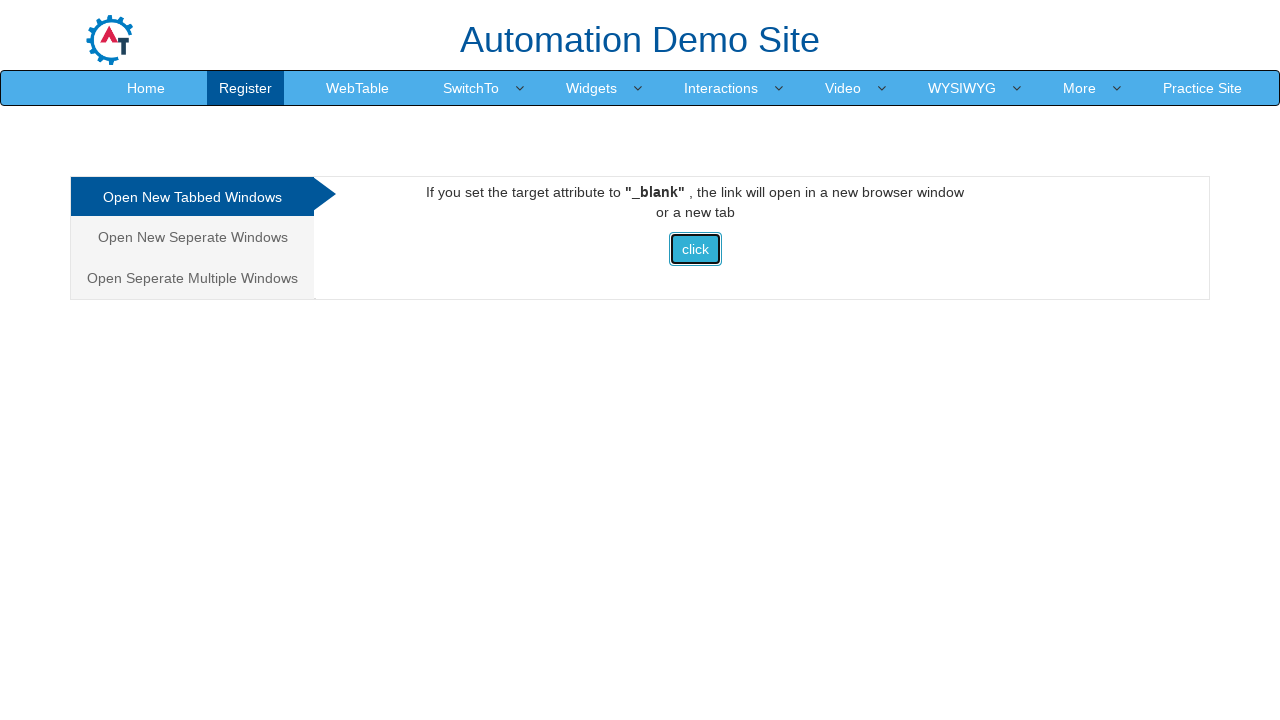

Waited 2 seconds for new window/tab to open
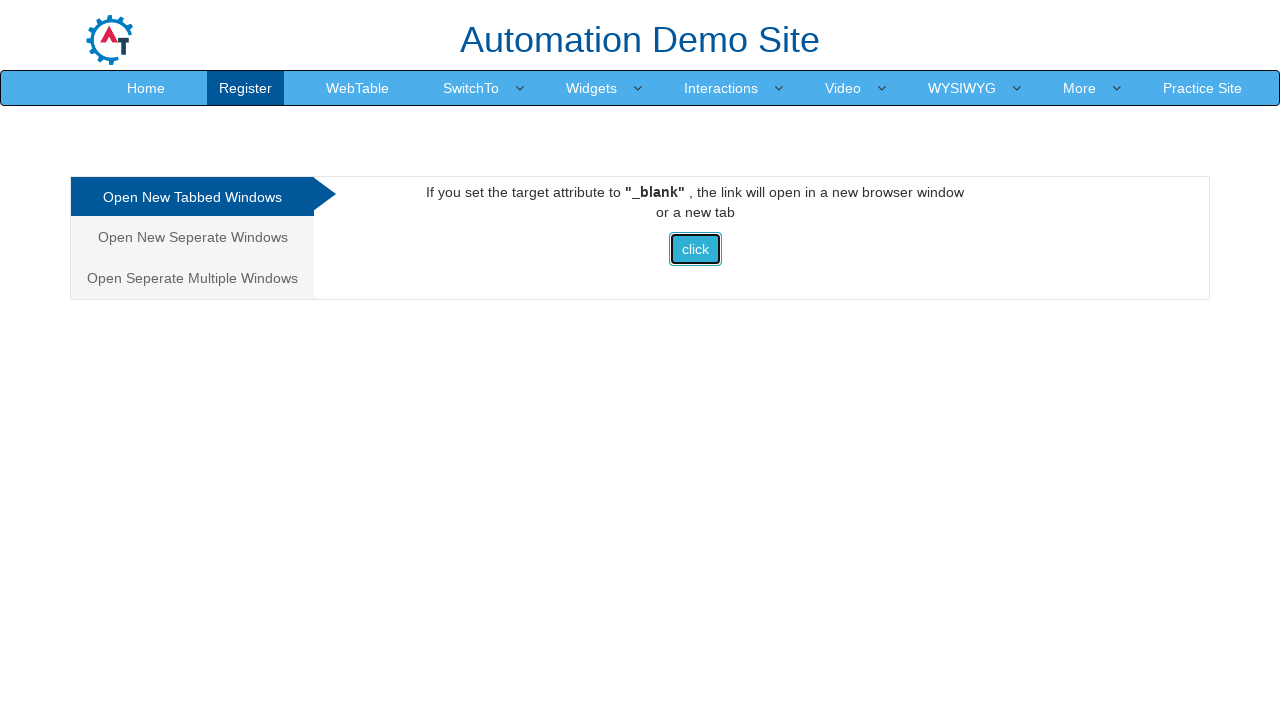

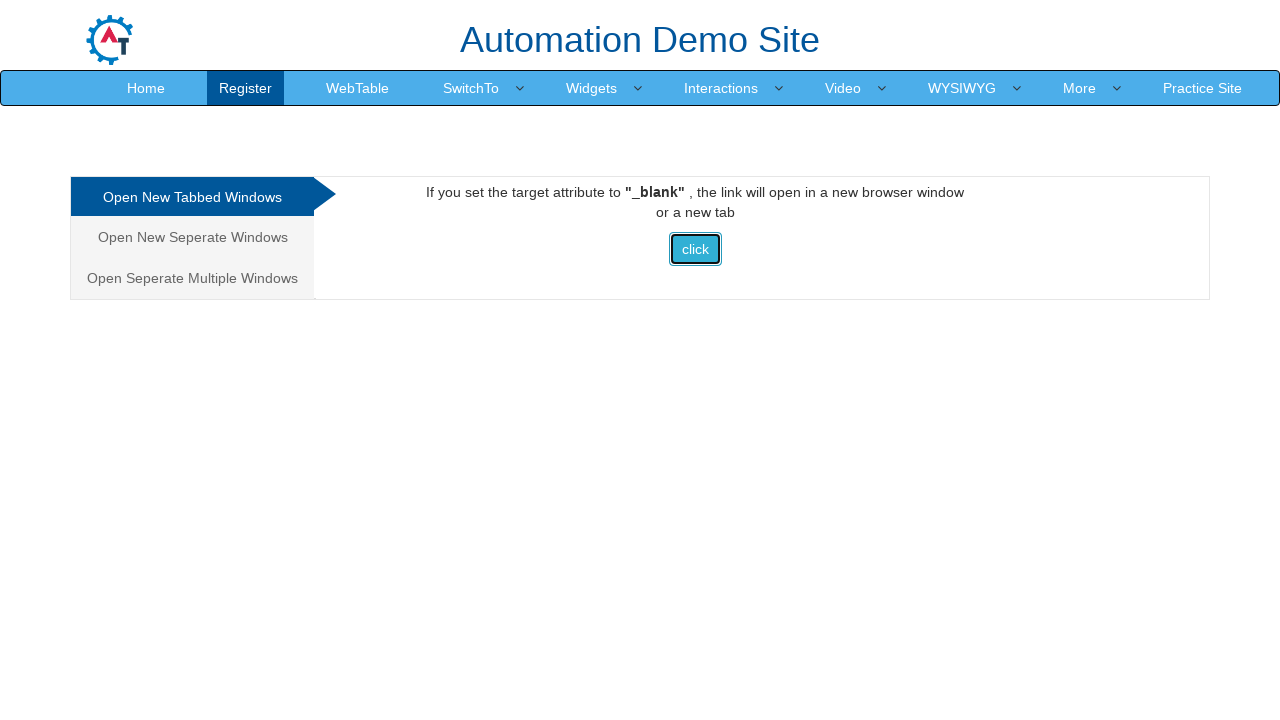